Tests browser window handling by opening a new window, switching to it, closing it, and resizing the original window

Starting URL: https://demoqa.com/browser-windows

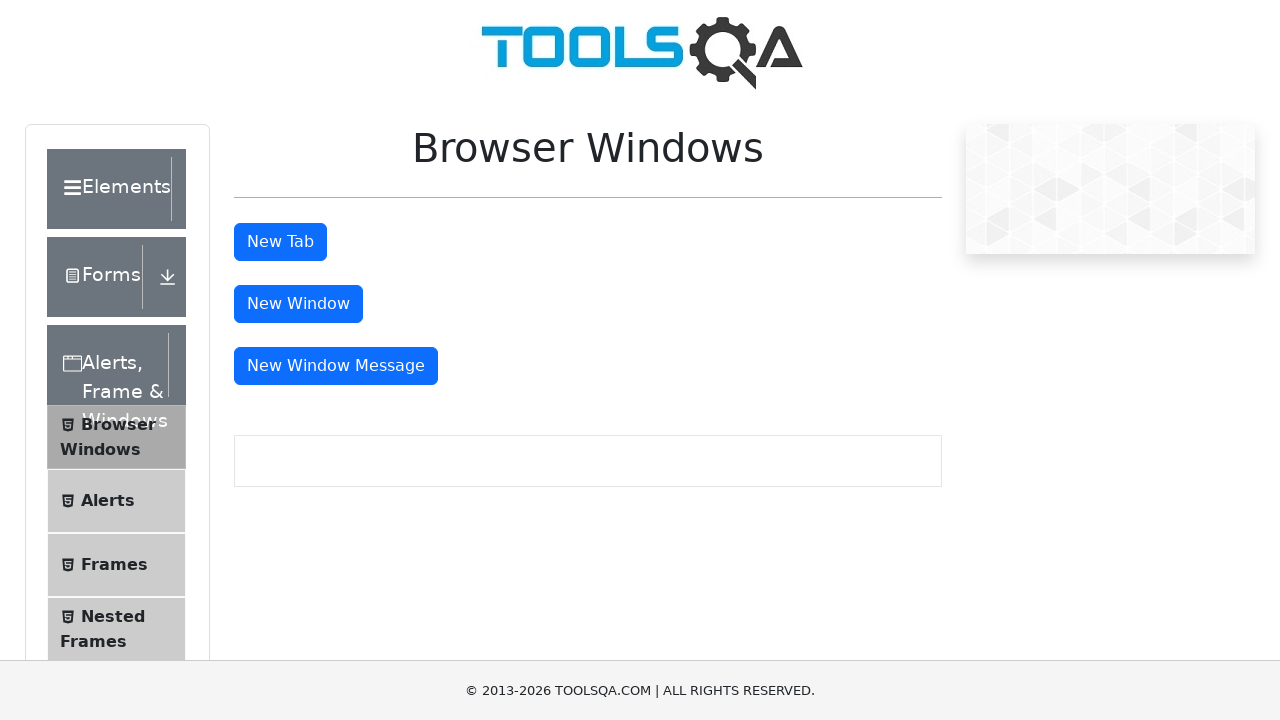

Clicked button to open new window at (298, 304) on #windowButton
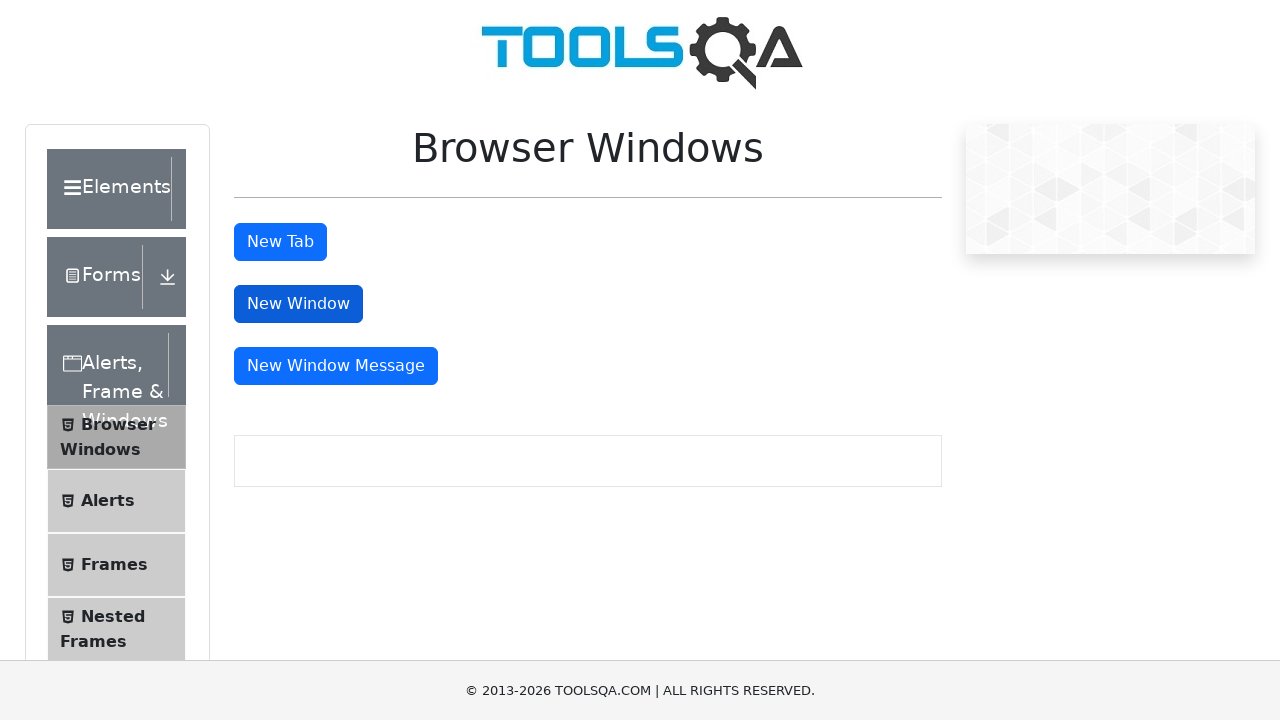

New window opened and captured
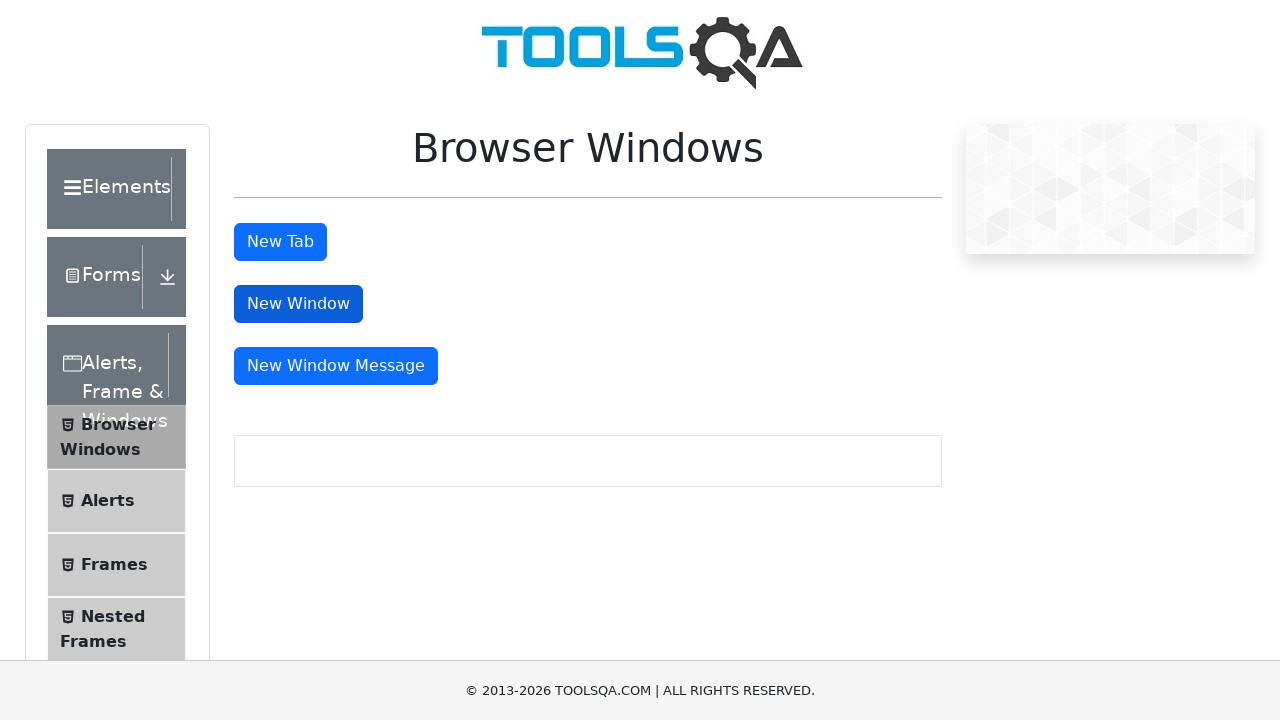

Closed the new window
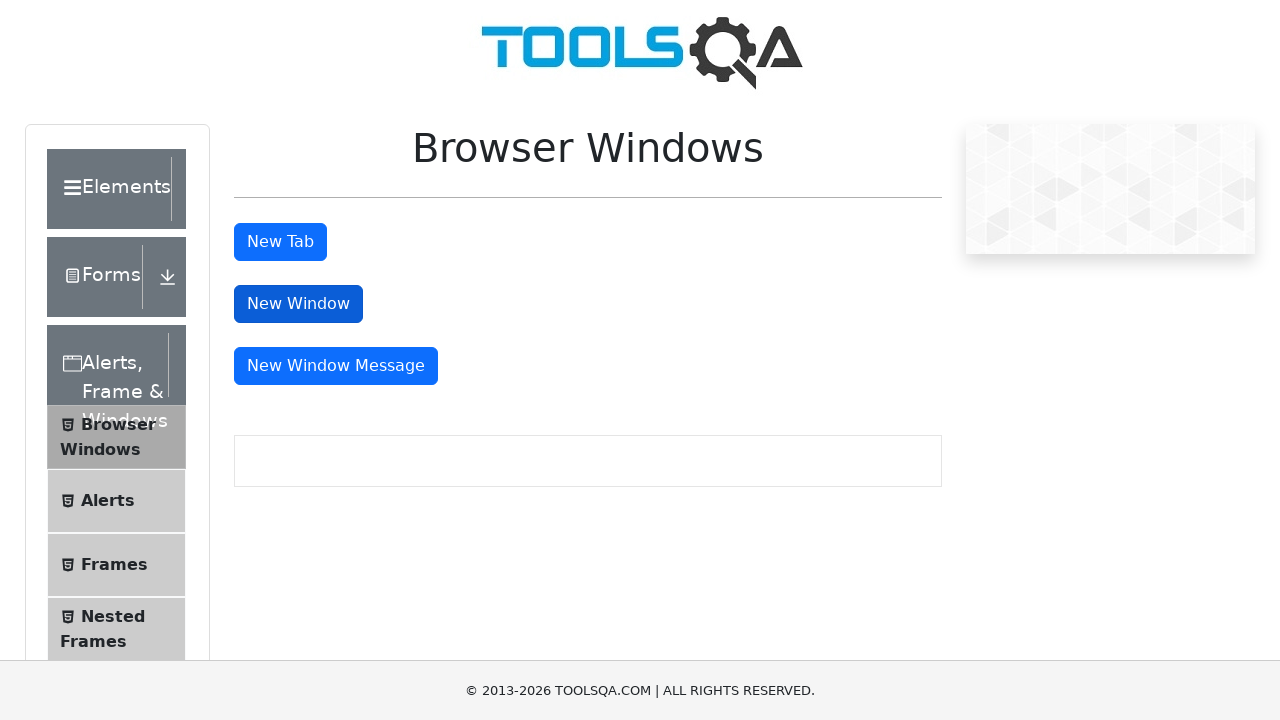

Resized original window to 200x500 pixels
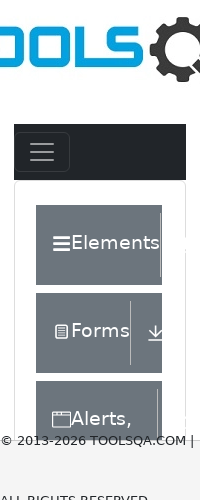

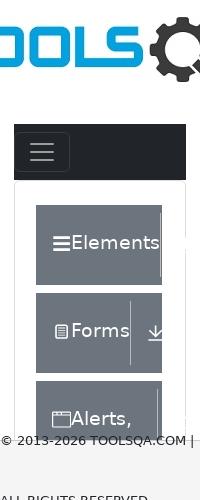